Tests file upload functionality by selecting a file input element and setting a file path on an Angular file upload demo page.

Starting URL: http://nervgh.github.io/pages/angular-file-upload/examples/simple

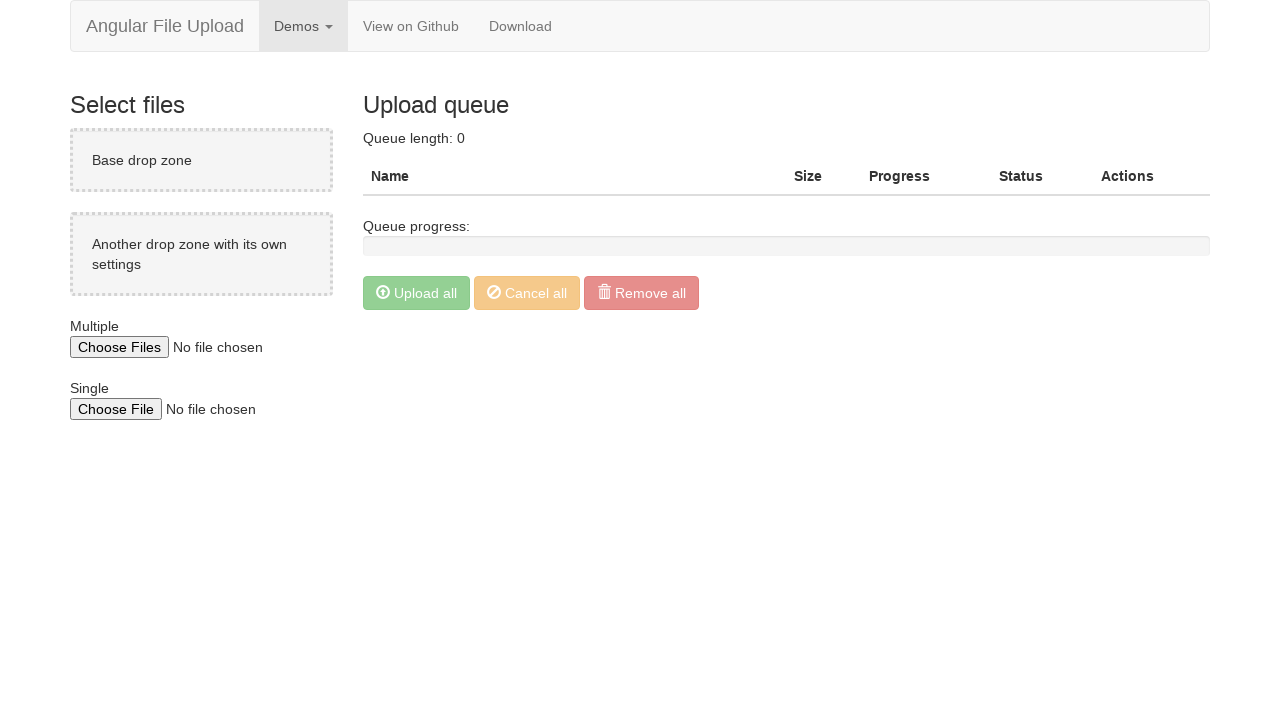

File input element loaded on Angular file upload demo page
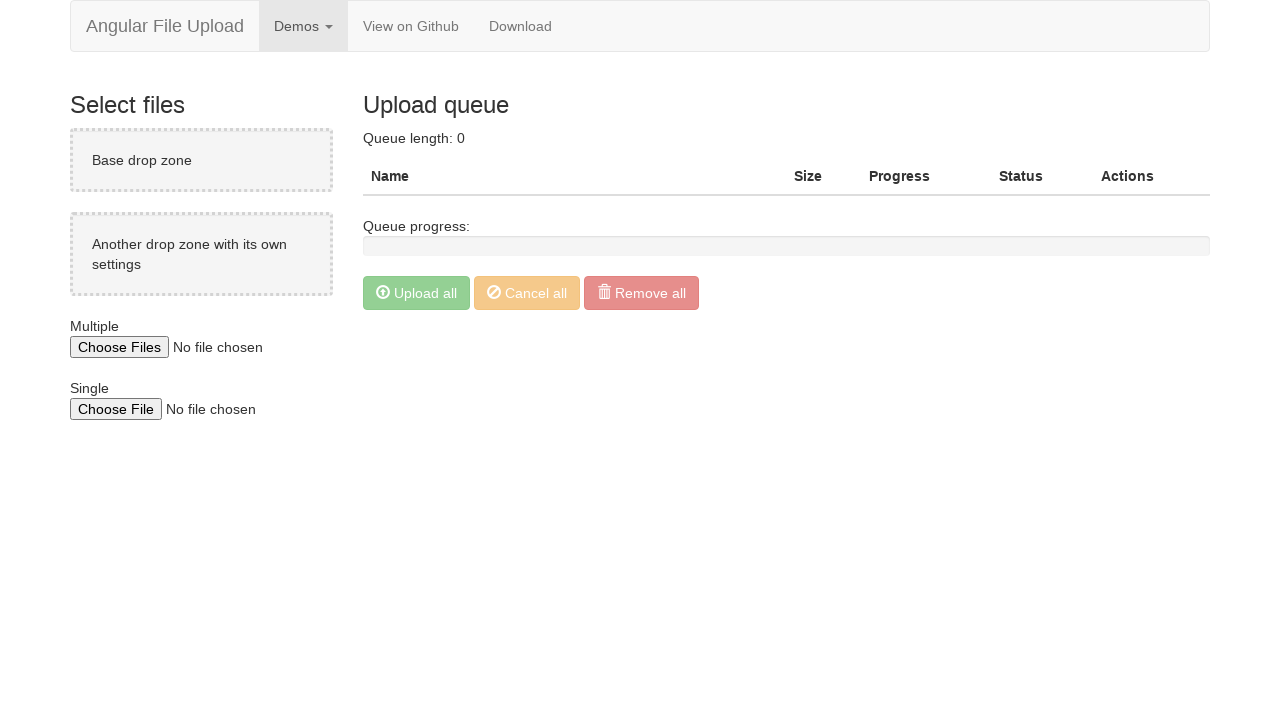

Created temporary test file with sample content
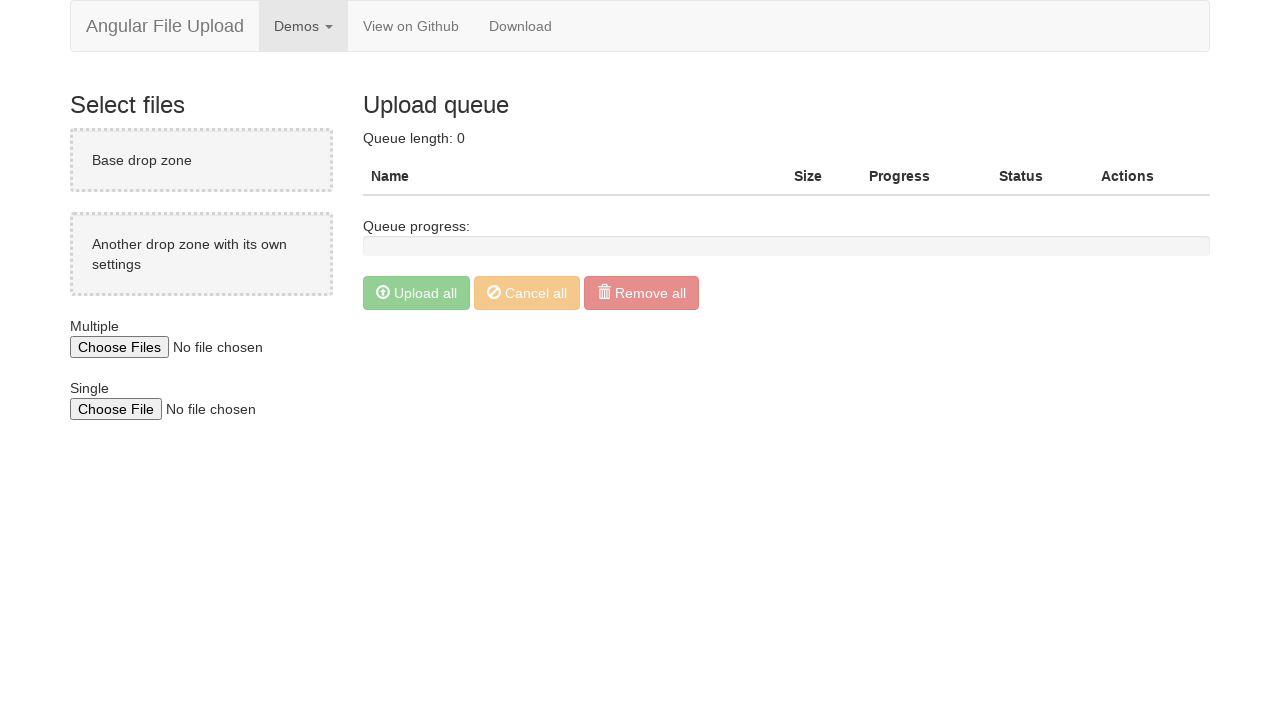

Set file path on second file input element
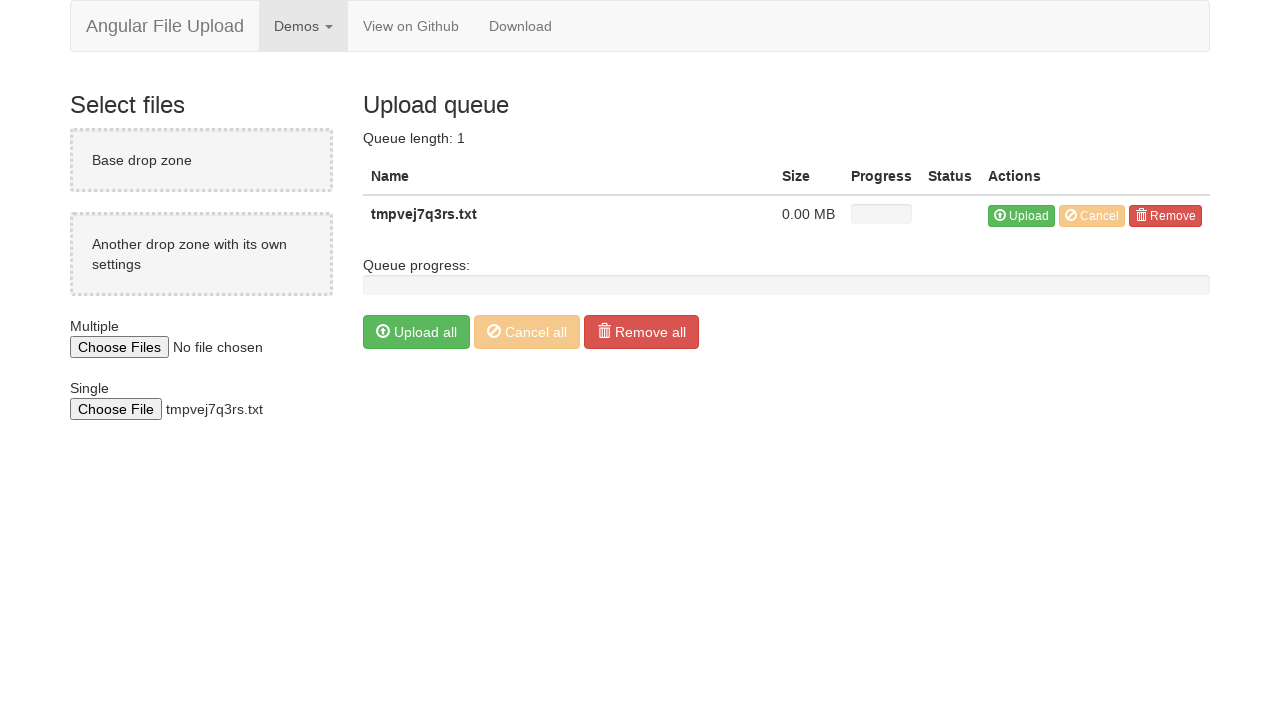

Cleaned up temporary test file
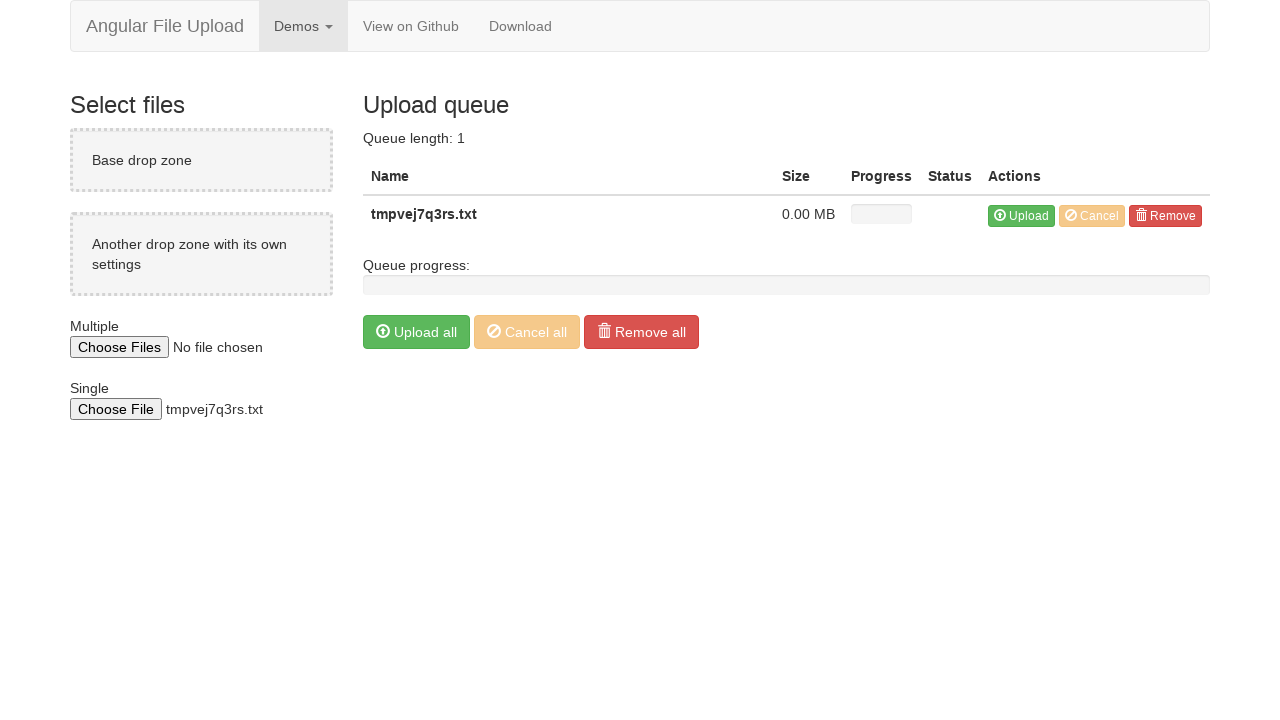

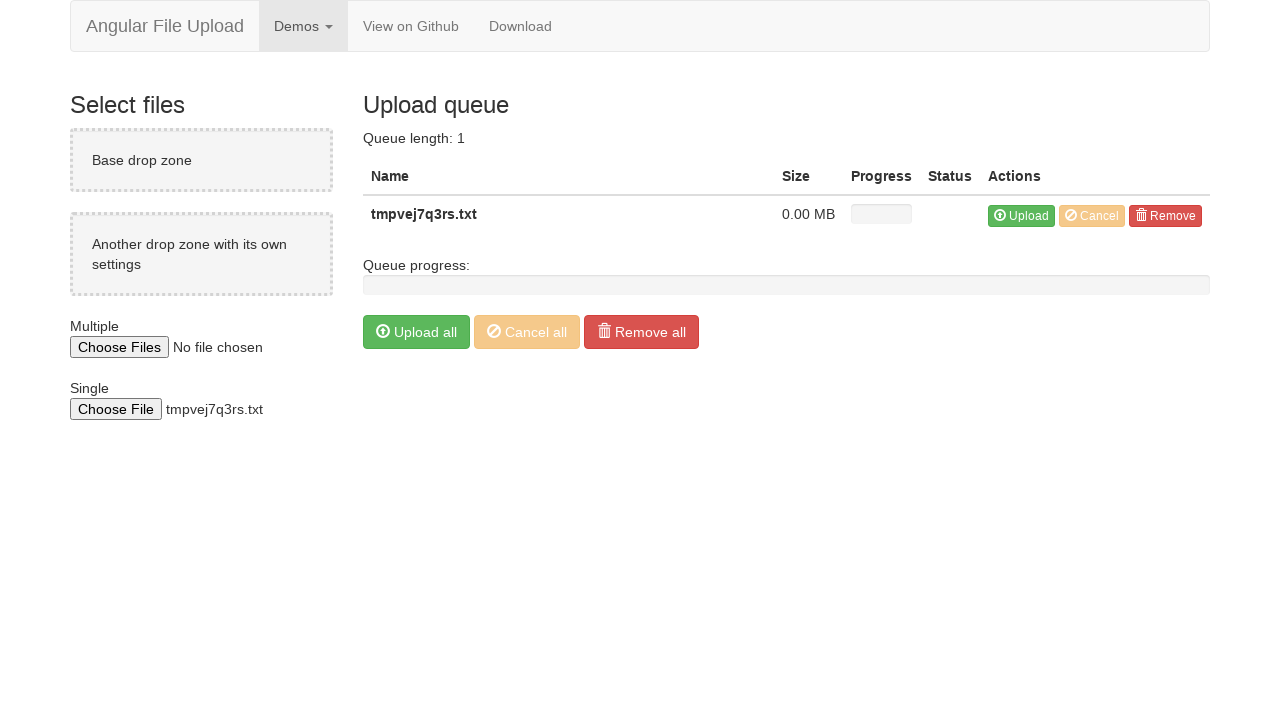